Tests iframe handling on a demo page by navigating to the frames page, counting the number of iframe elements, and retrieving text from a fixed banner element.

Starting URL: https://demoqa.com/frames

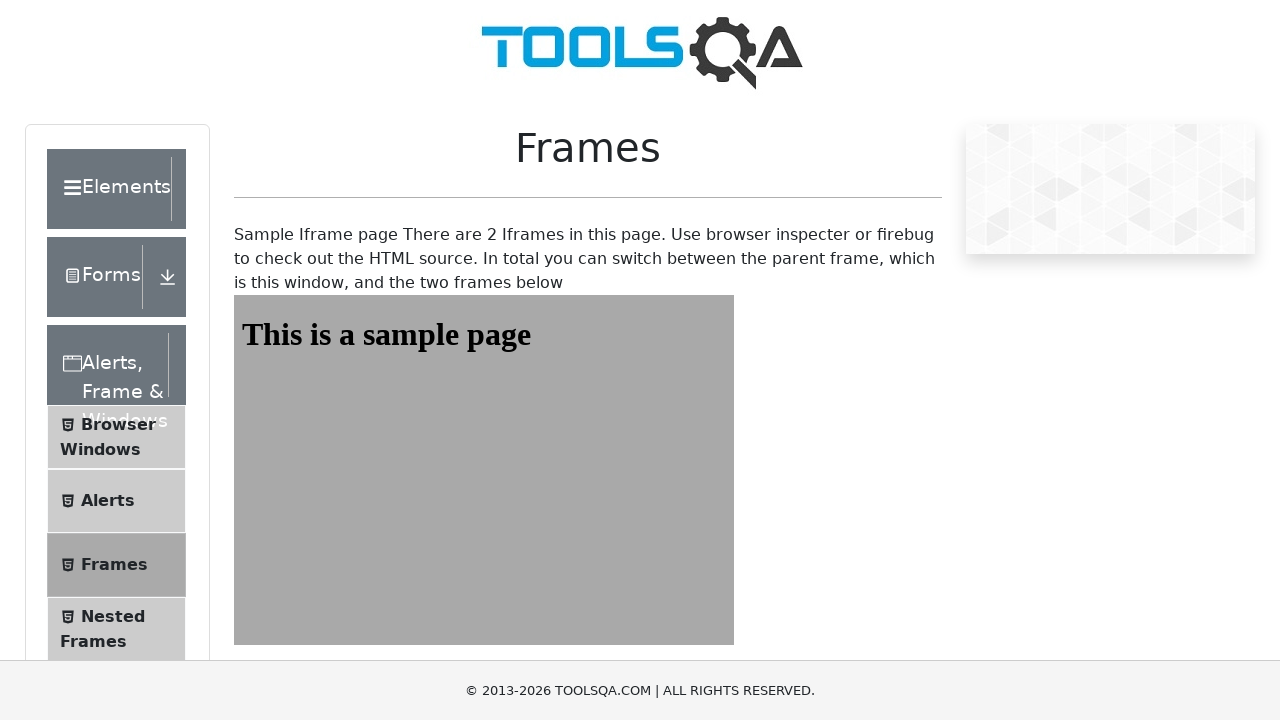

Set viewport size to 1920x1080
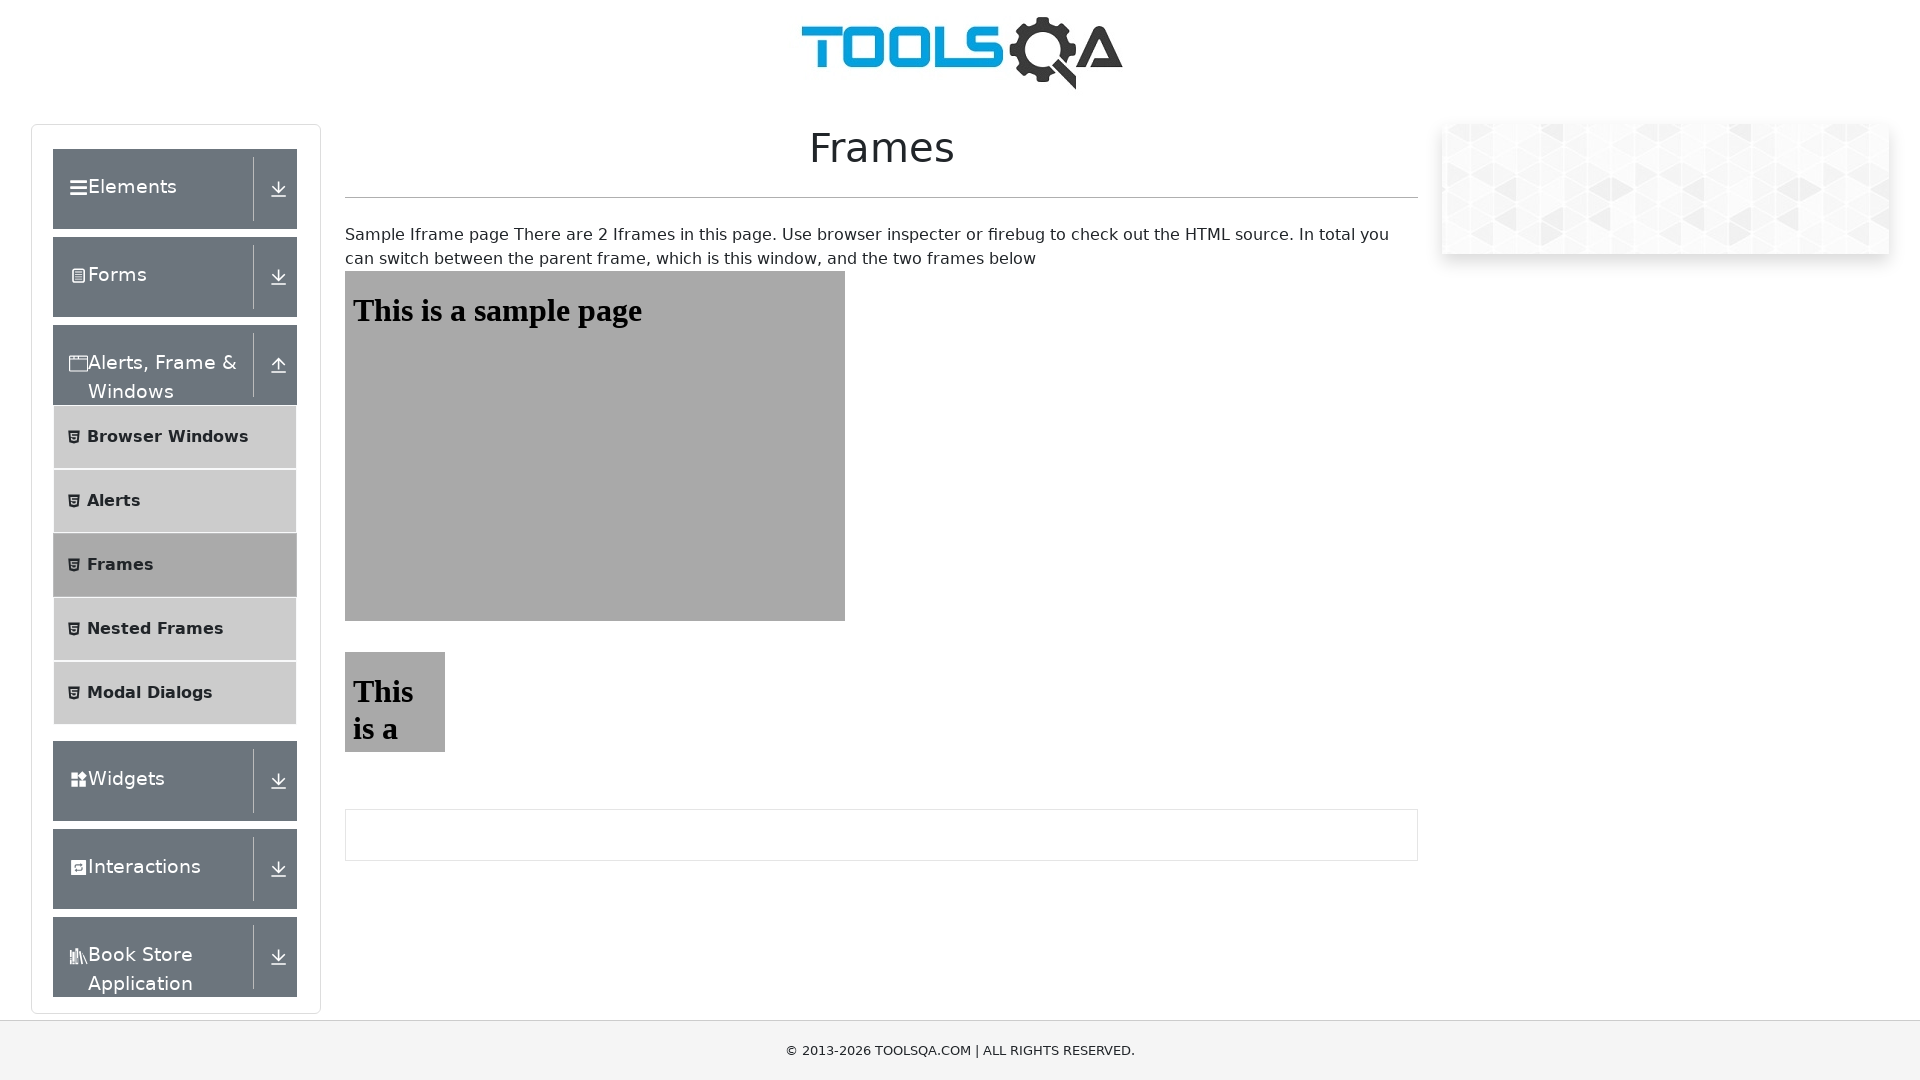

Waited for iframe elements to load
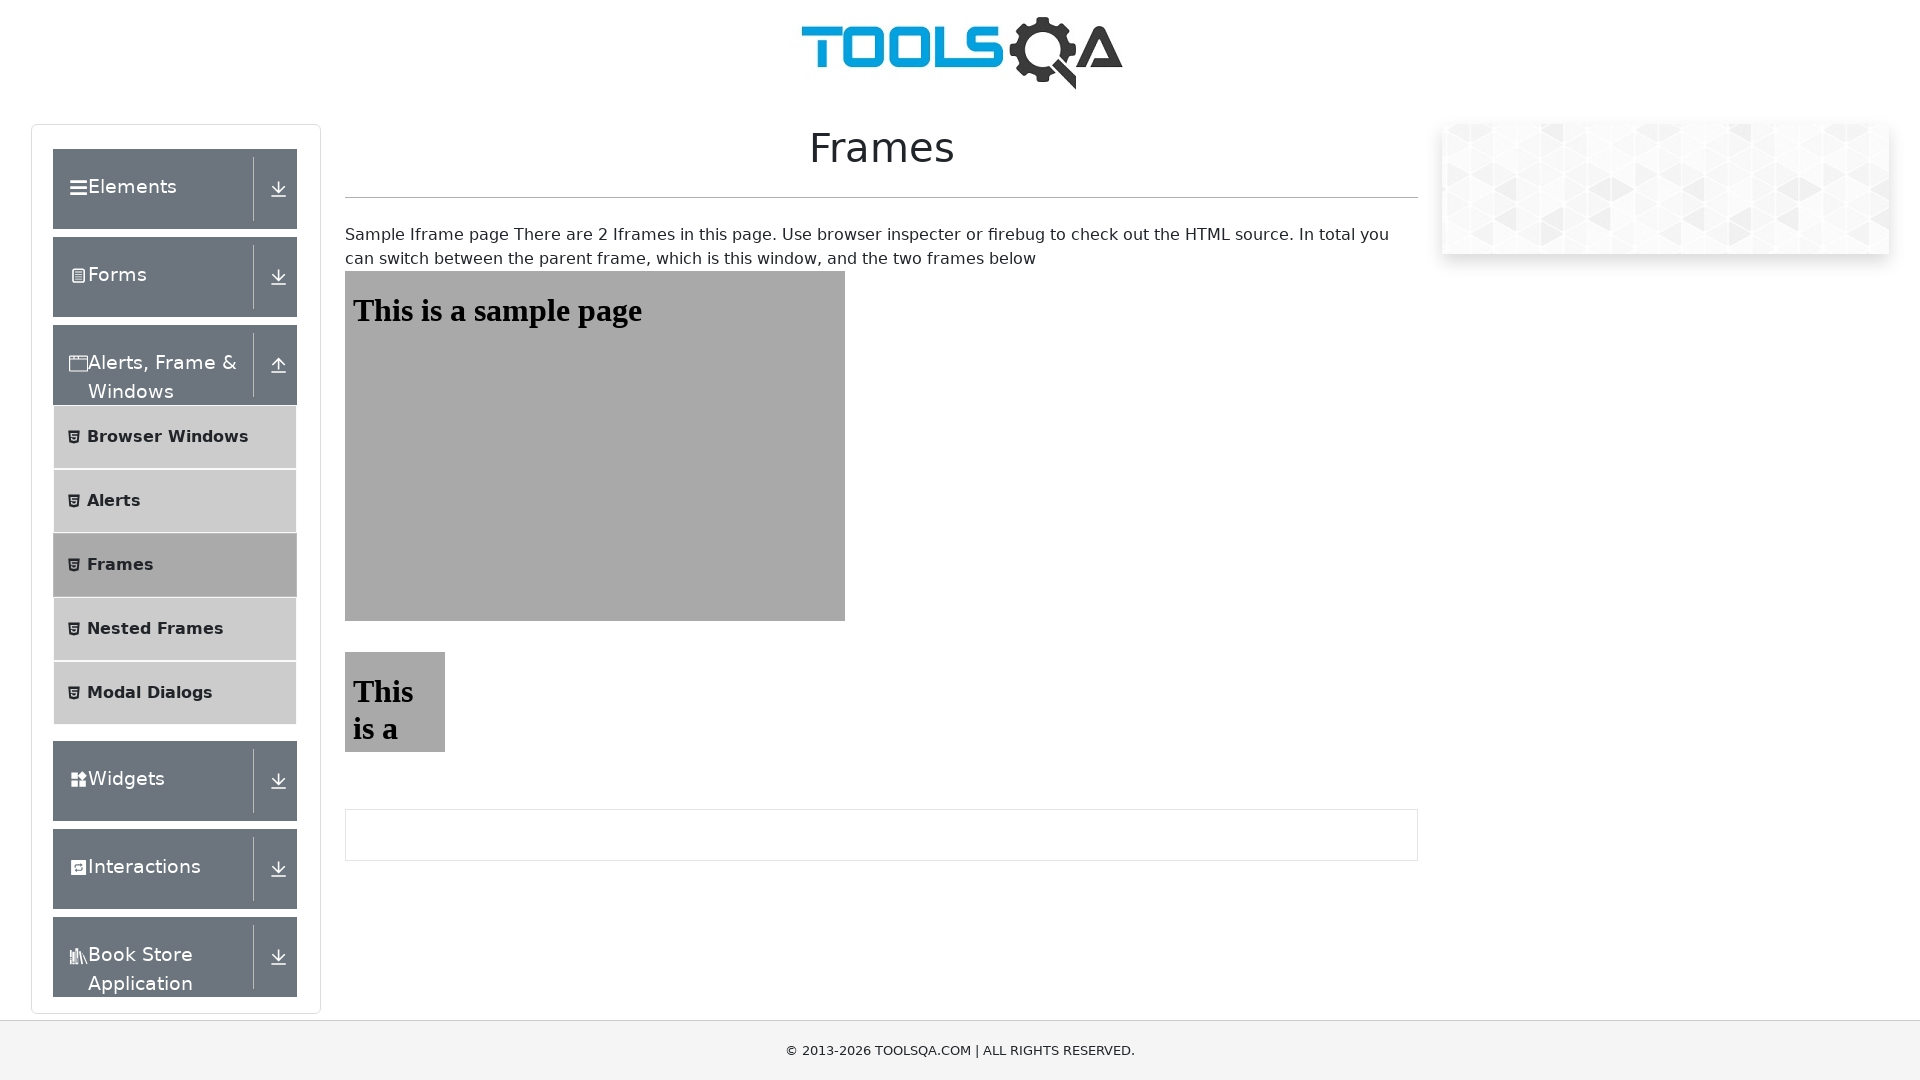

Counted iframes: 5 total
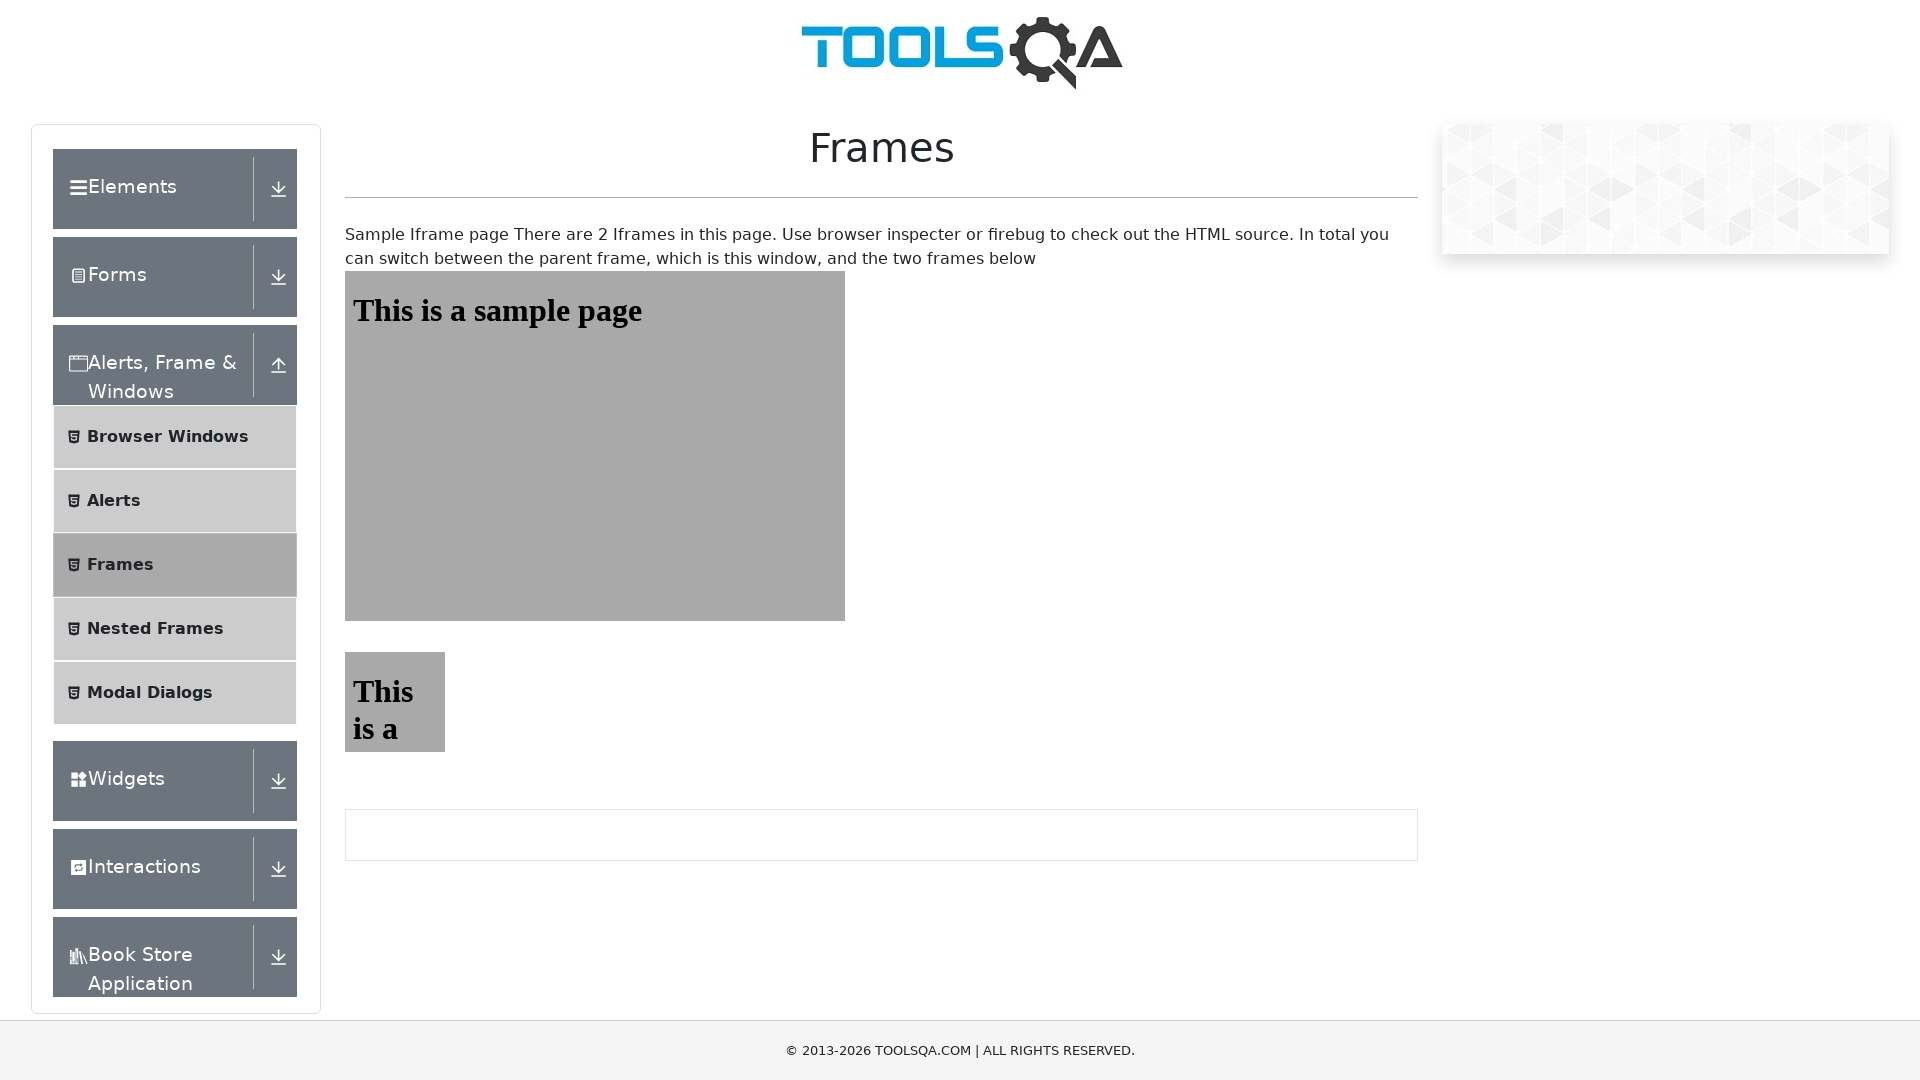

Located fixed banner element with id 'fixedban'
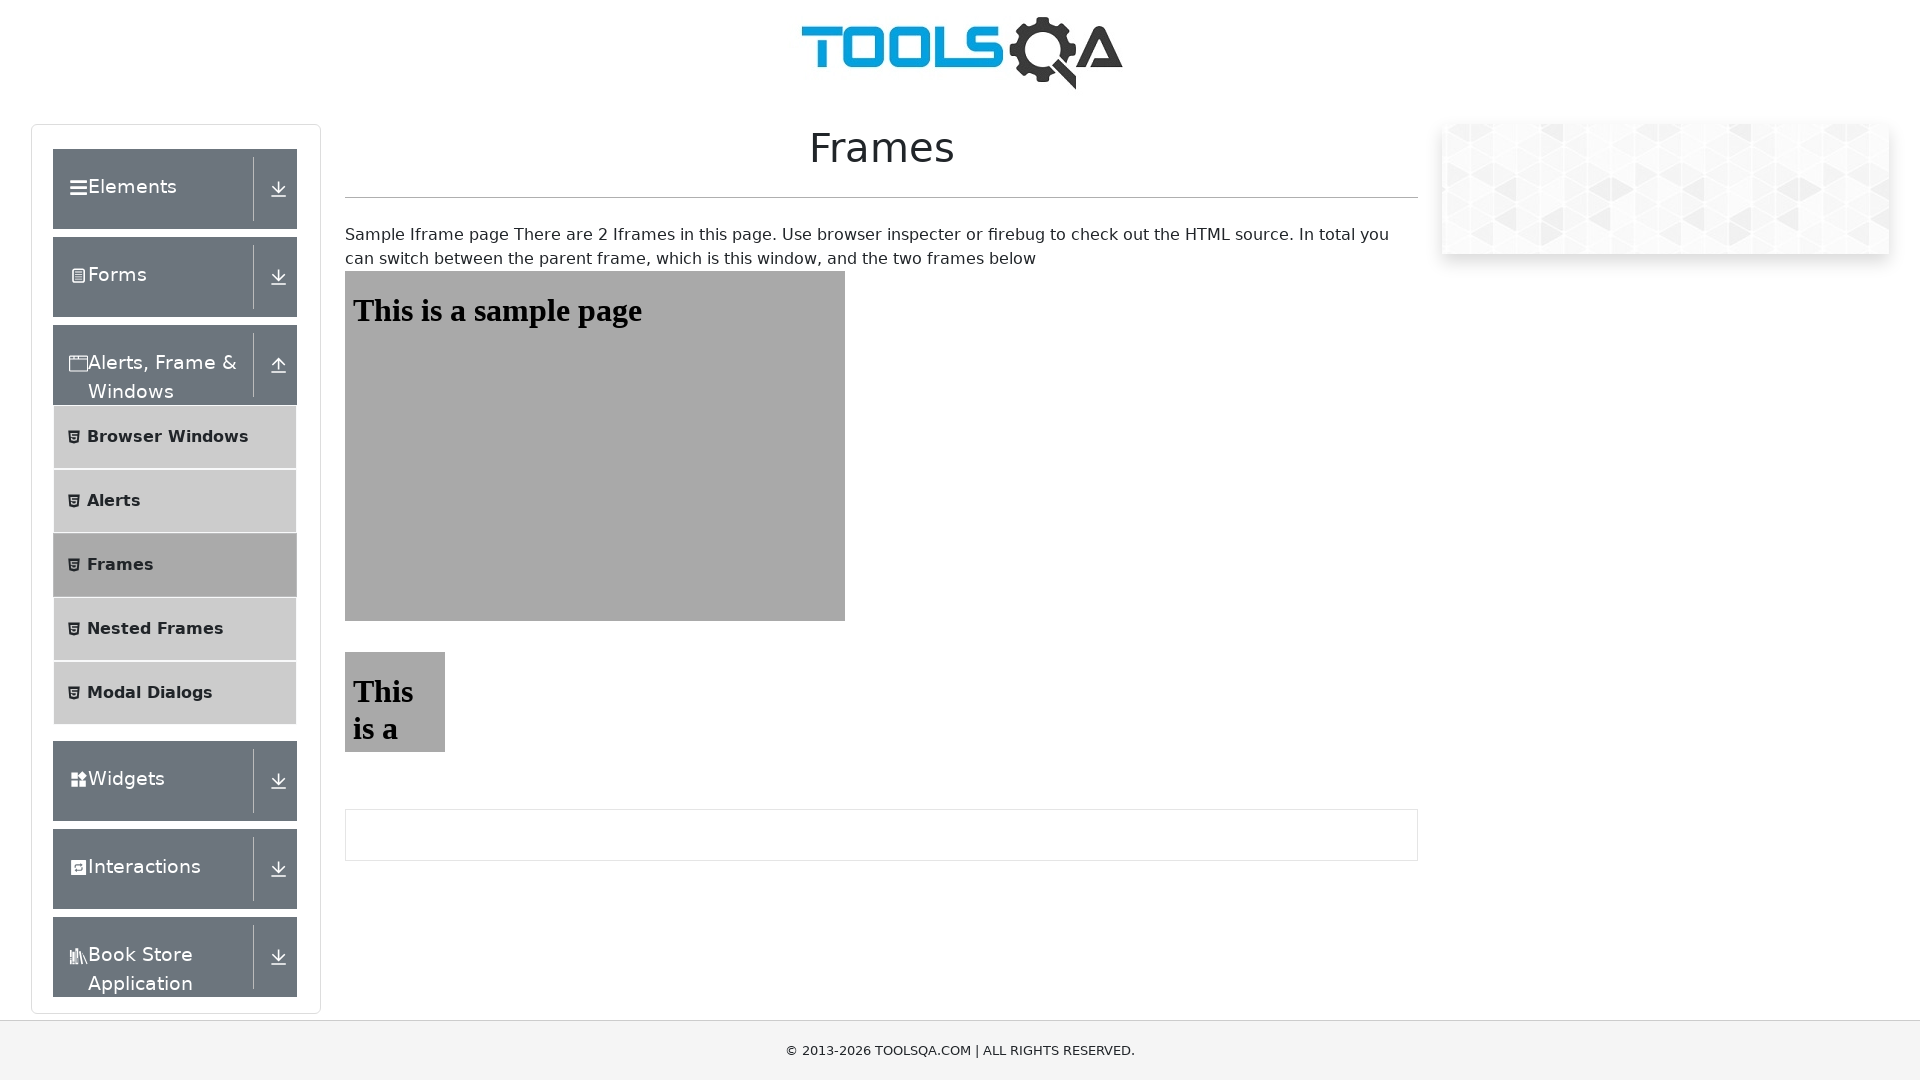

Waited for 5 seconds
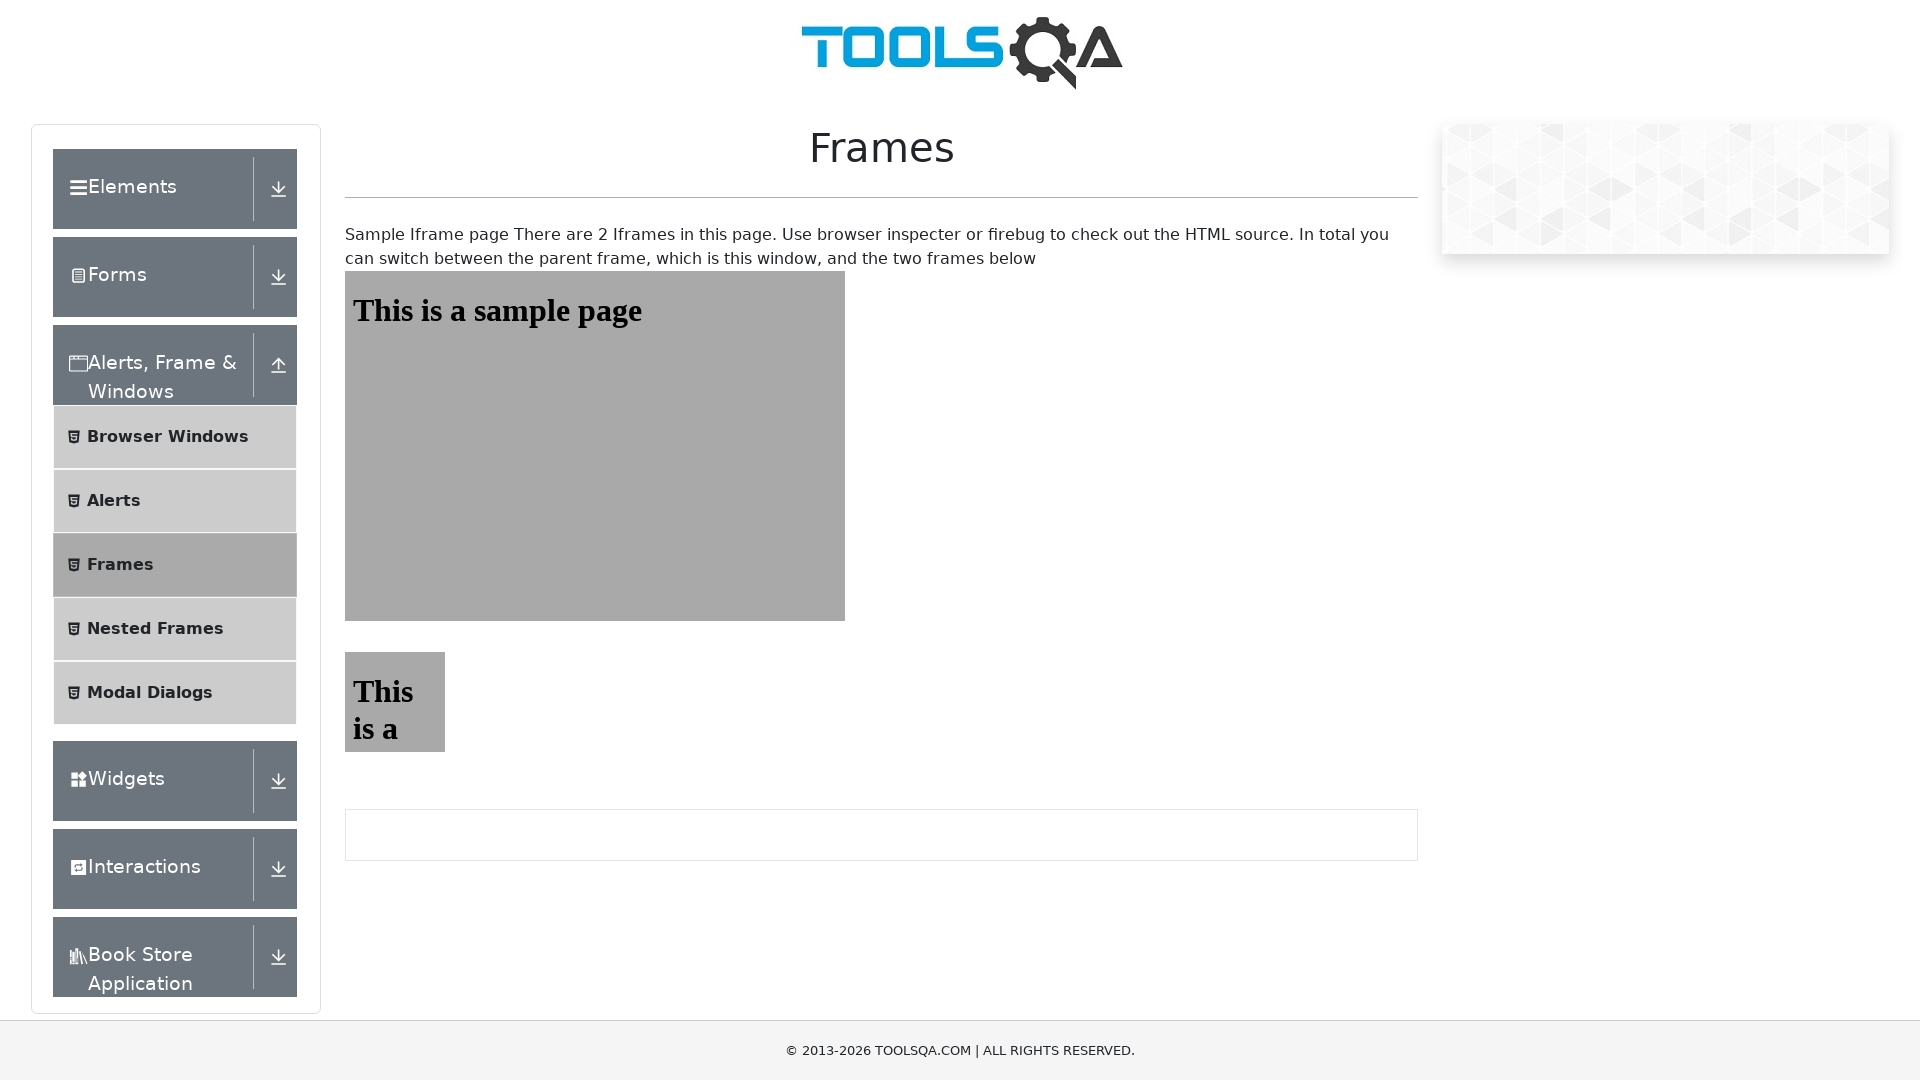

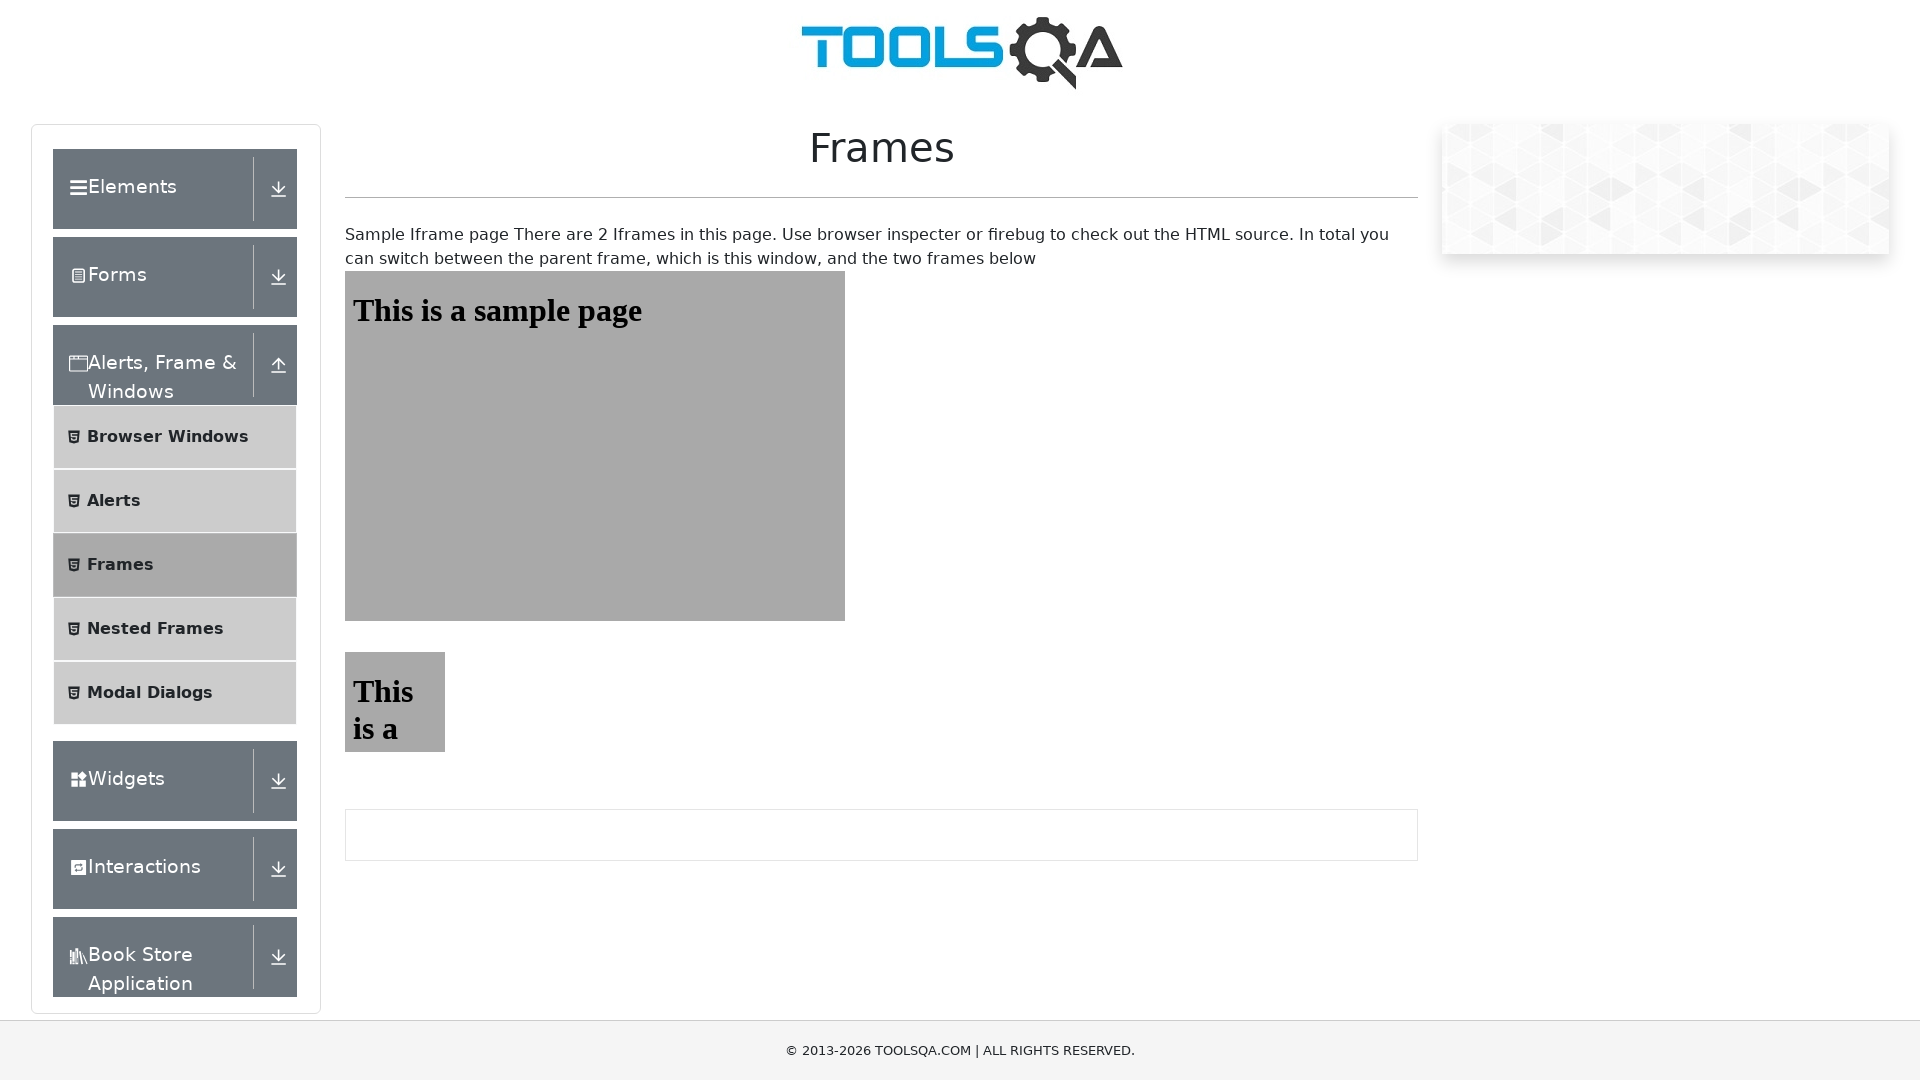